Tests form input functionality by filling name, email, and phone fields on a test automation practice page using xpath locators

Starting URL: https://testautomationpractice.blogspot.com/

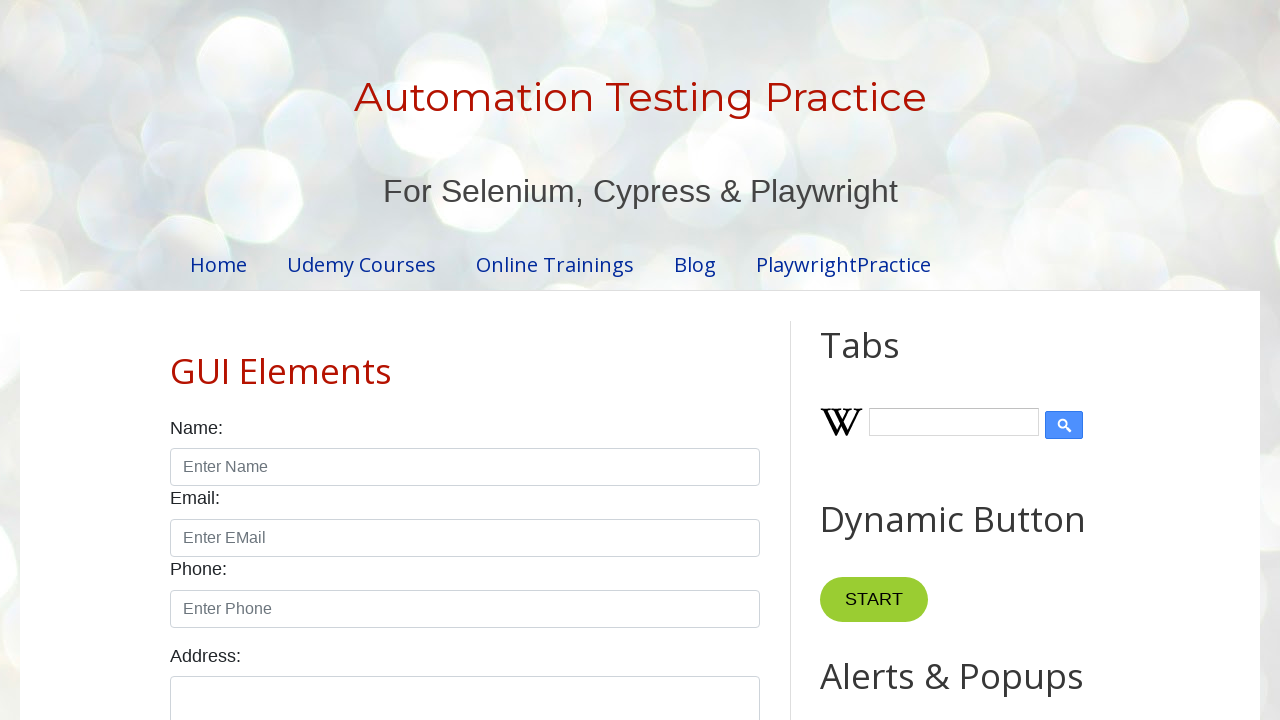

Filled name field with 'rahul' on input#name
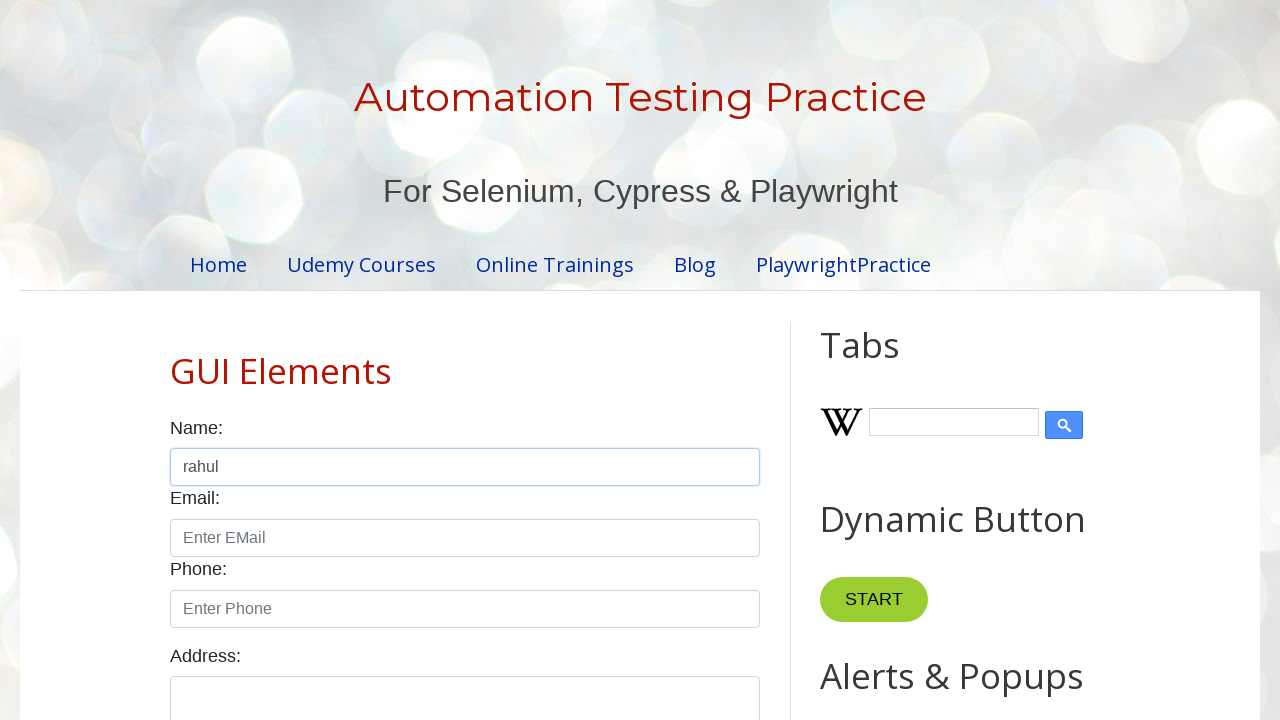

Filled email field with 'rahul@example.com' on input#email
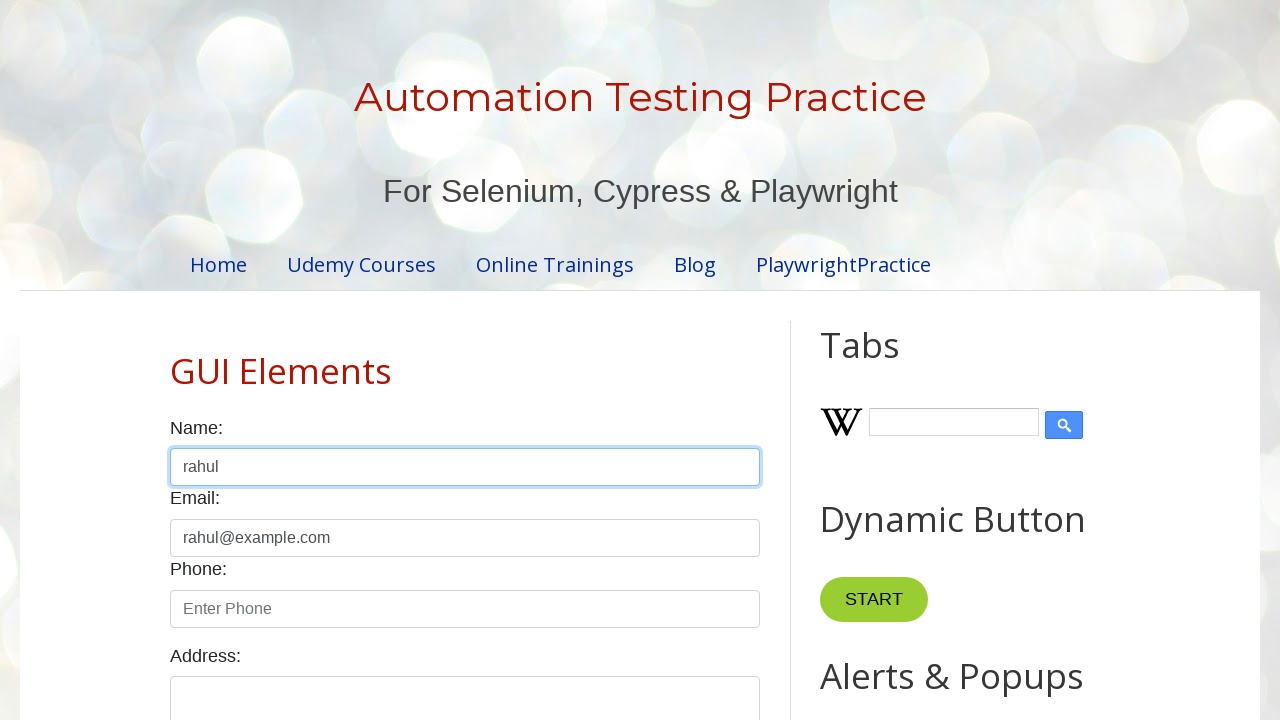

Filled phone field with '1594686' on input#phone
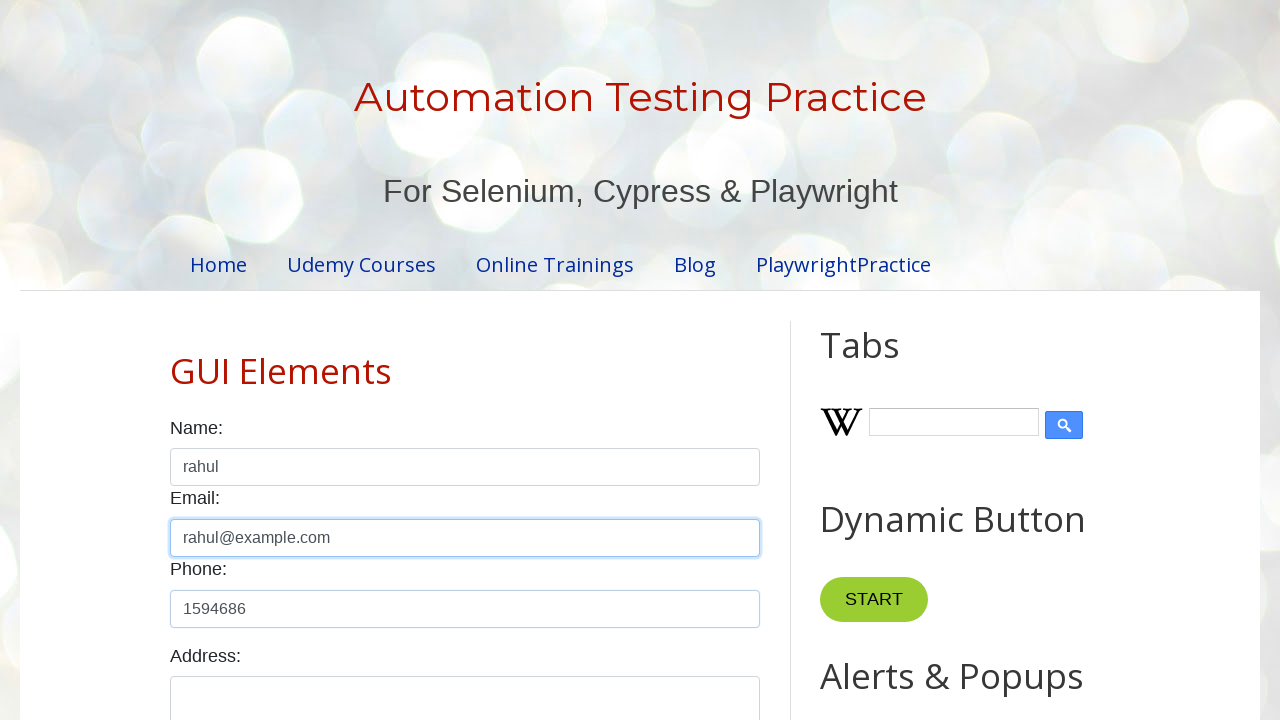

Waited 1000ms for form to stabilize
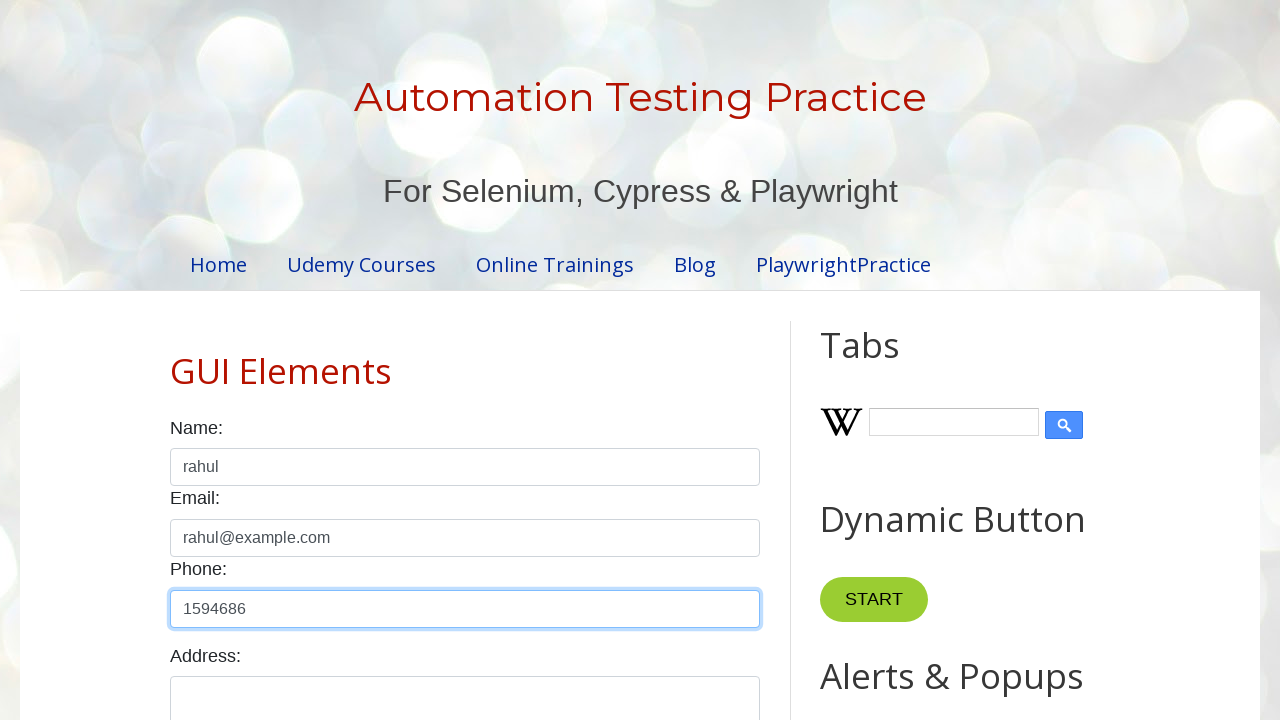

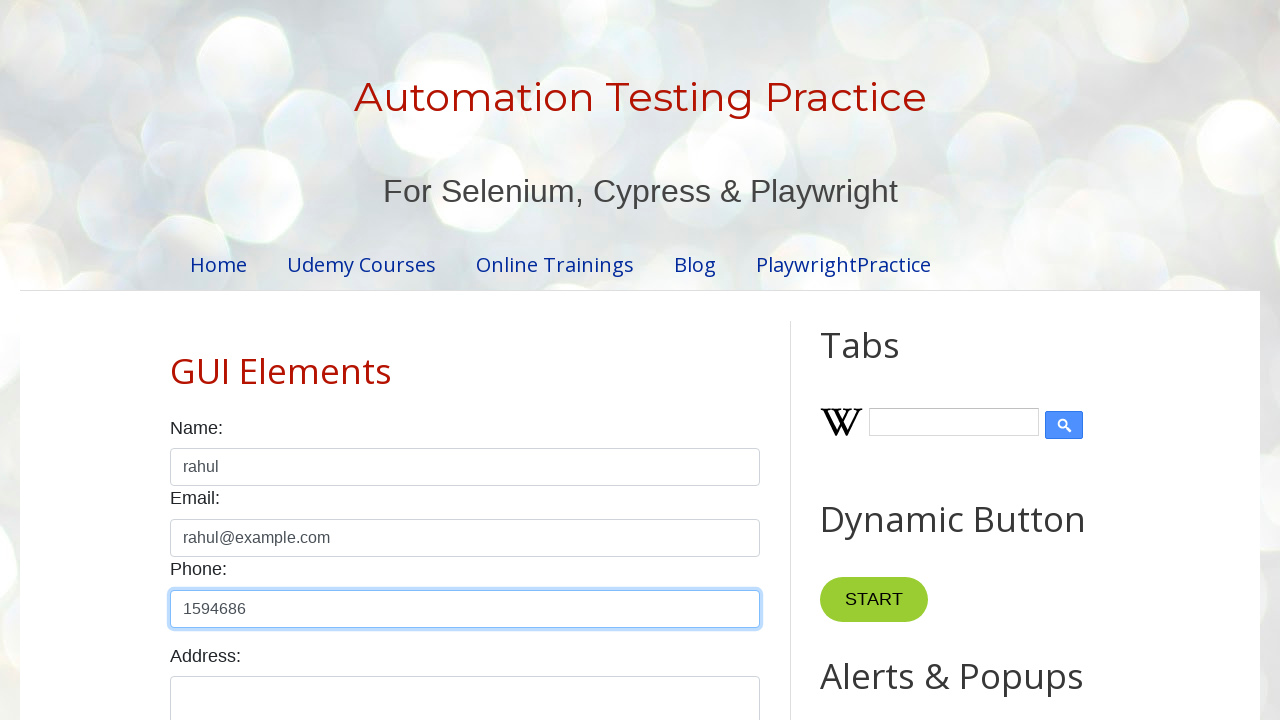